Tests navigation to nested frames page and switches between frames to access content in the middle frame

Starting URL: https://the-internet.herokuapp.com/

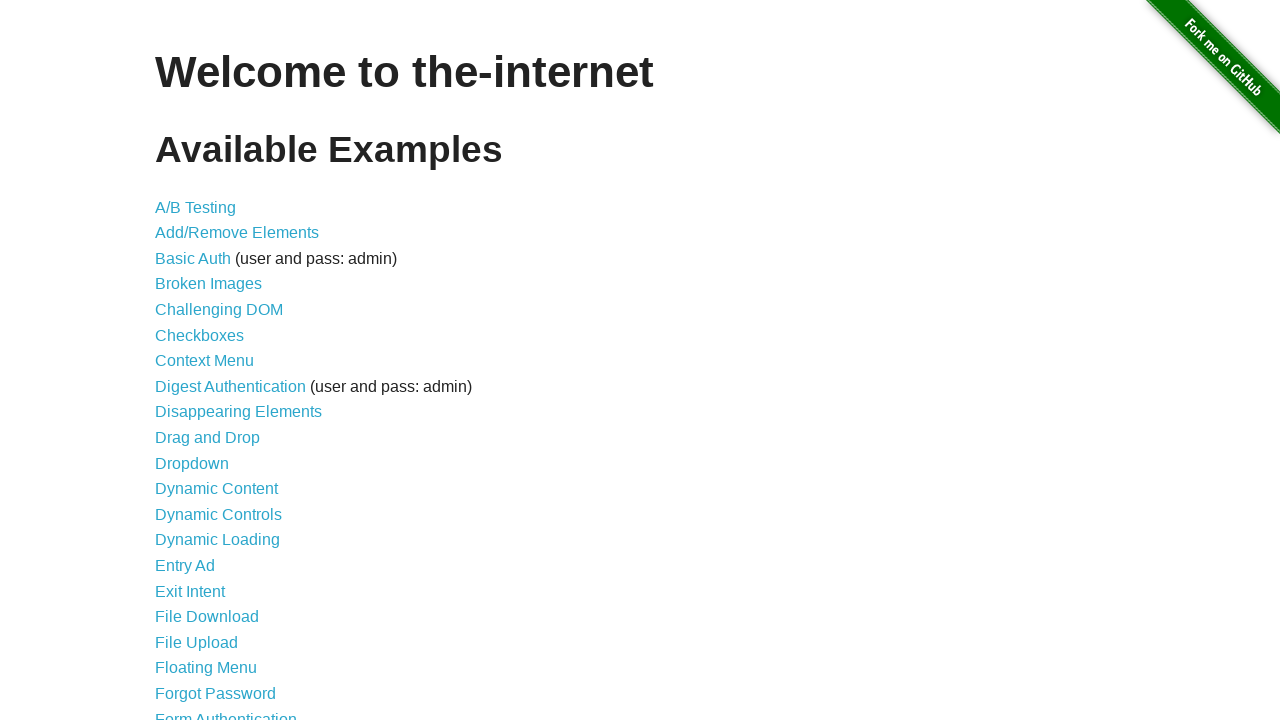

Clicked on the Nested Frames link at (210, 395) on a[href='/nested_frames']
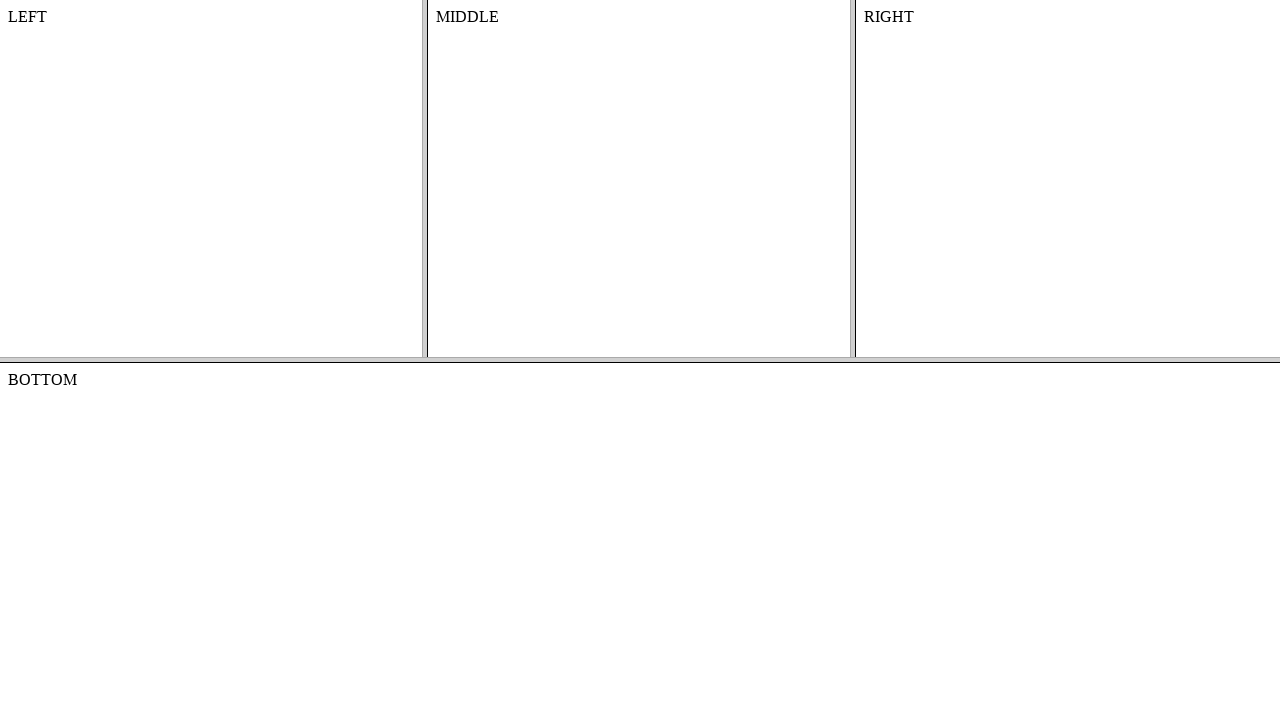

Nested Frames page loaded
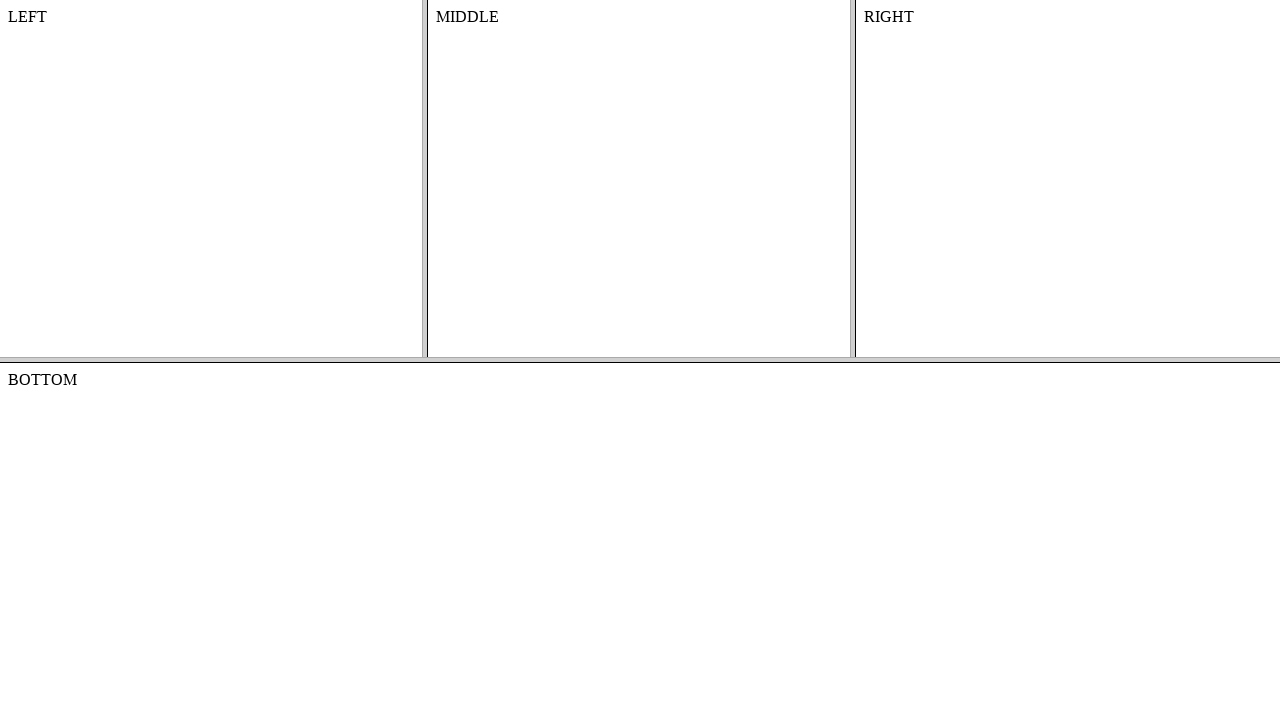

Located top frame
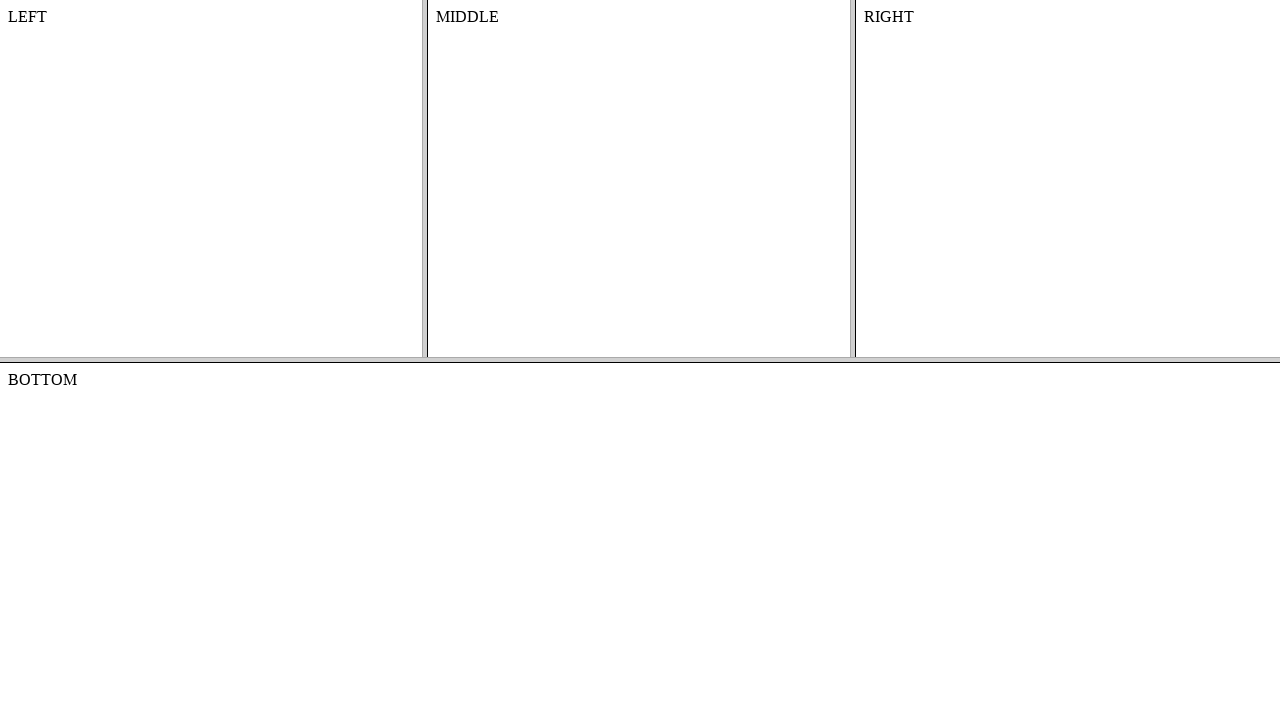

Located middle frame within top frame
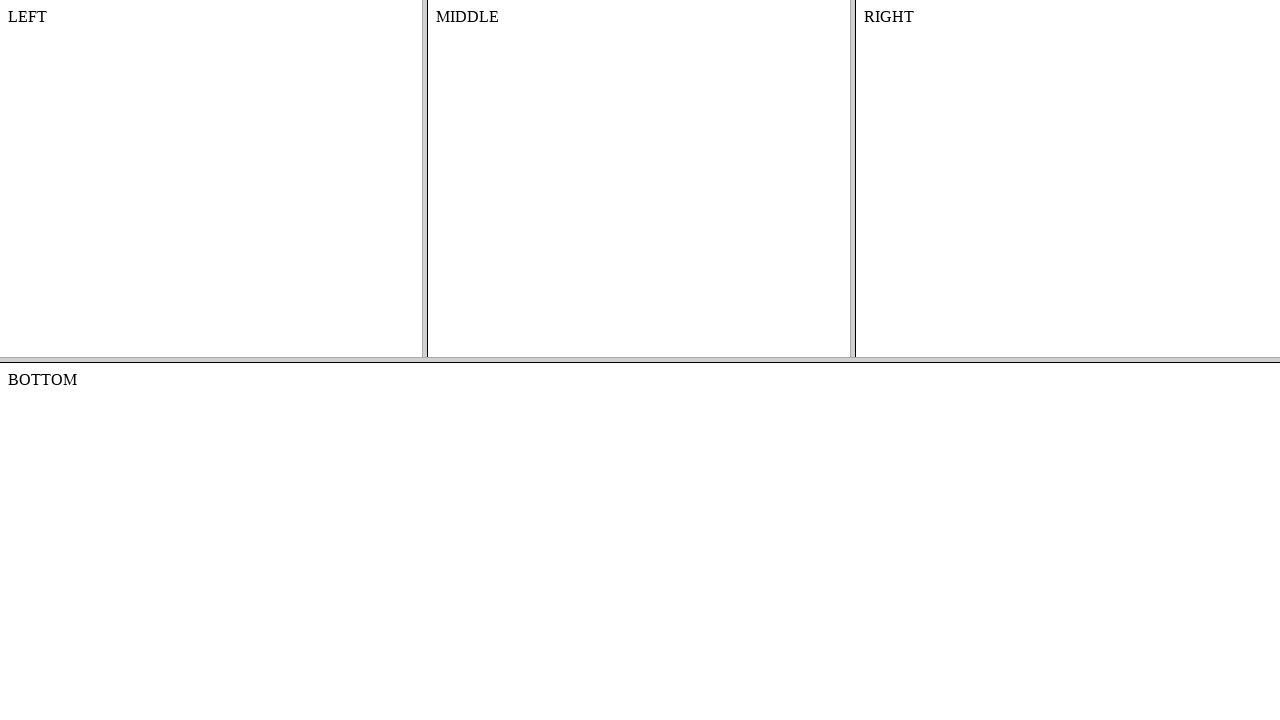

Middle frame content is visible
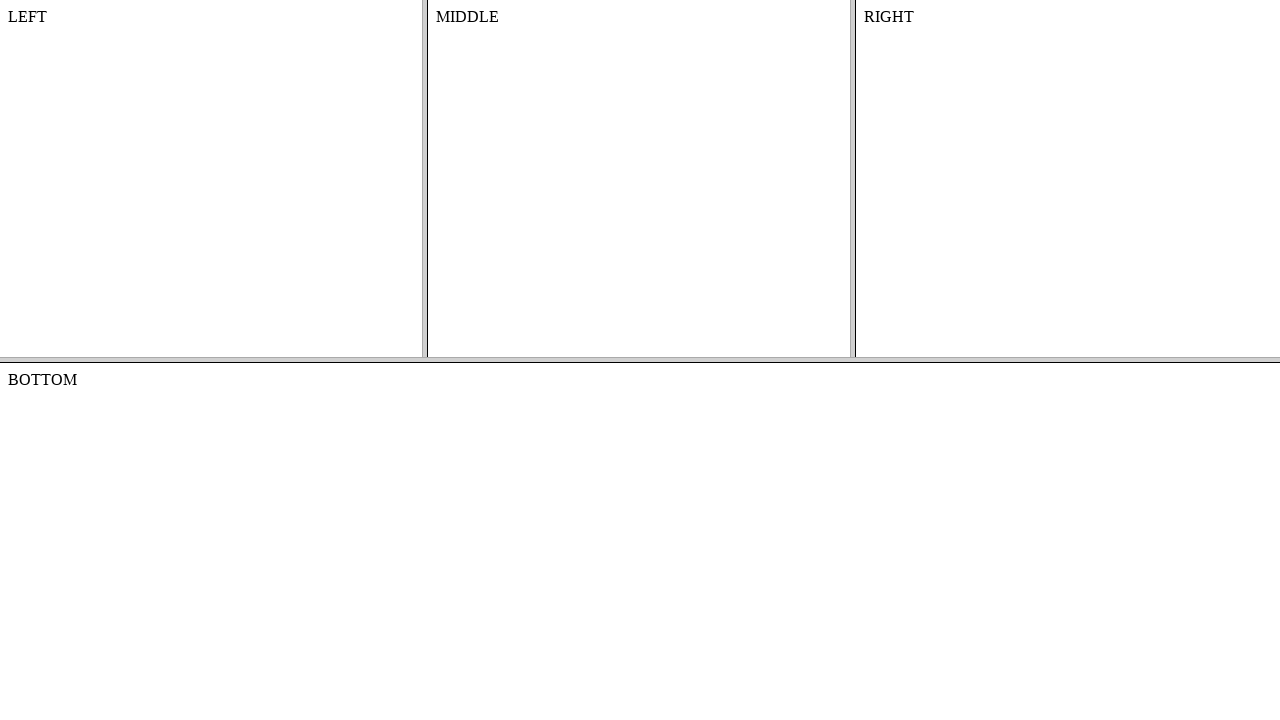

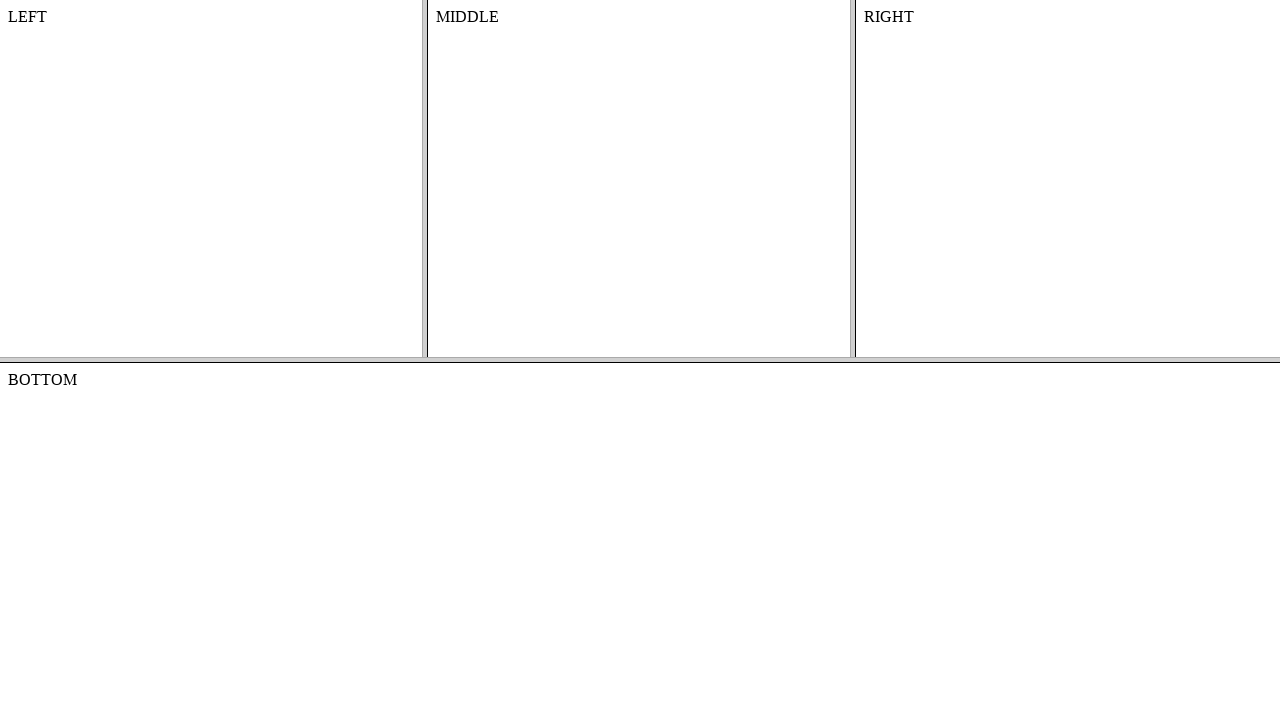